Tests iframe handling by navigating to a frames demo page and filling an input field inside a single frame

Starting URL: https://demo.automationtesting.in/Frames.html

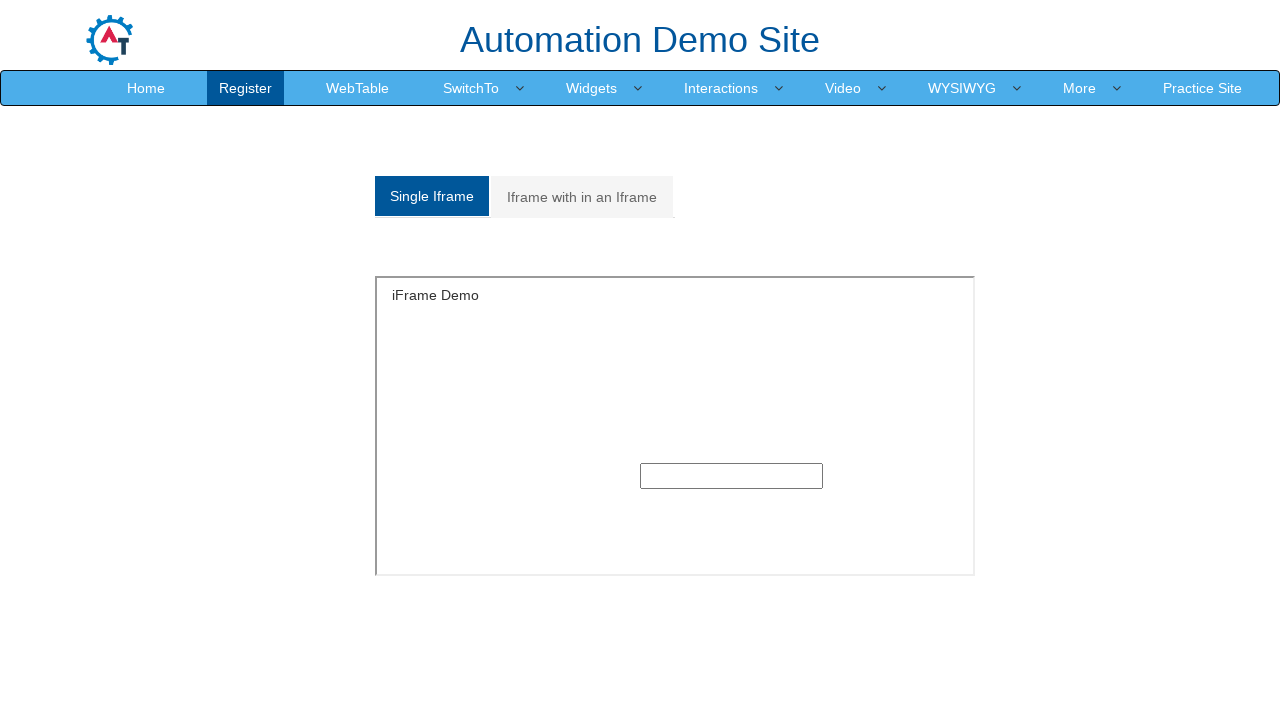

Navigated to frames demo page
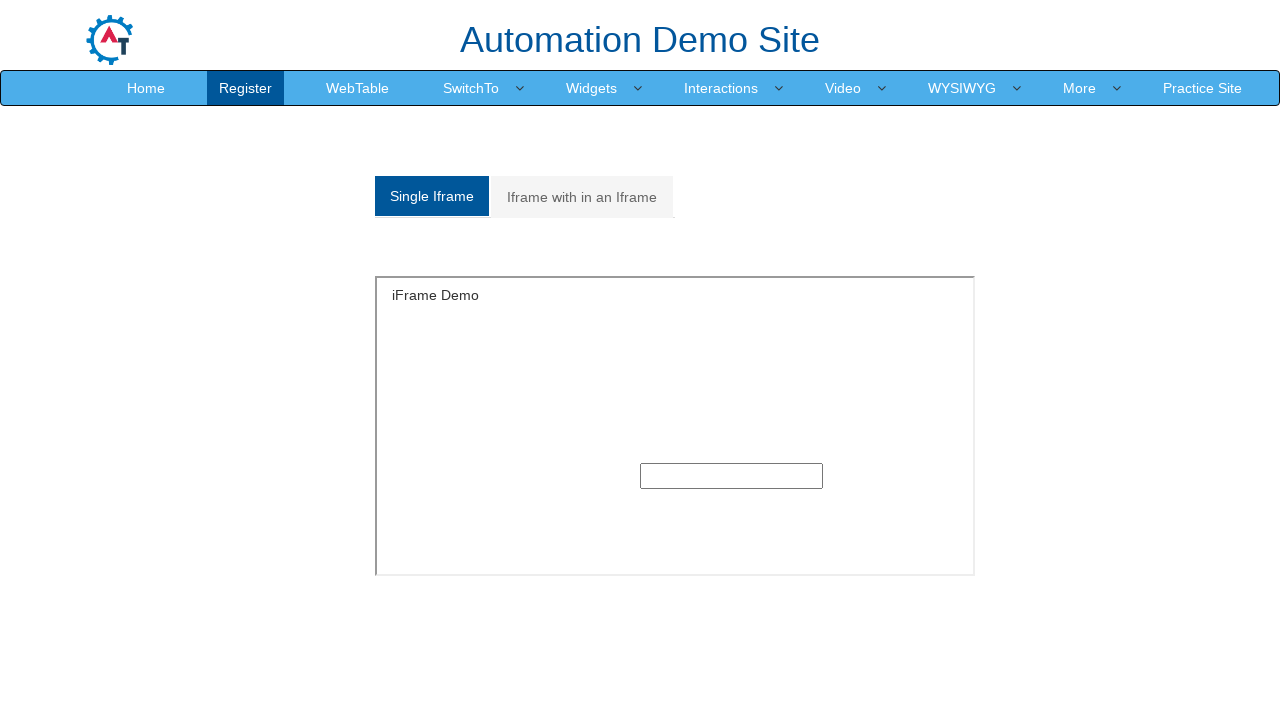

Located SingleFrame iframe
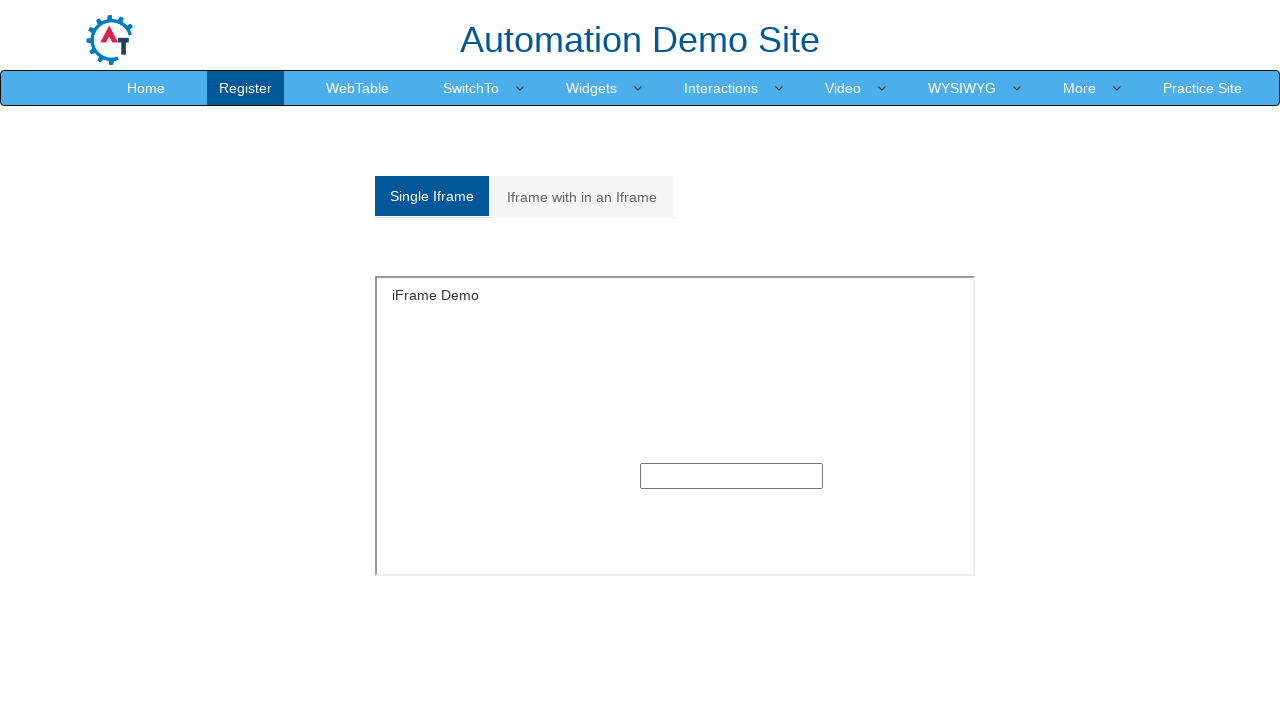

Filled input field inside frame with 'Hello' on xpath=//iframe[@name="SingleFrame"] >> internal:control=enter-frame >> xpath=//i
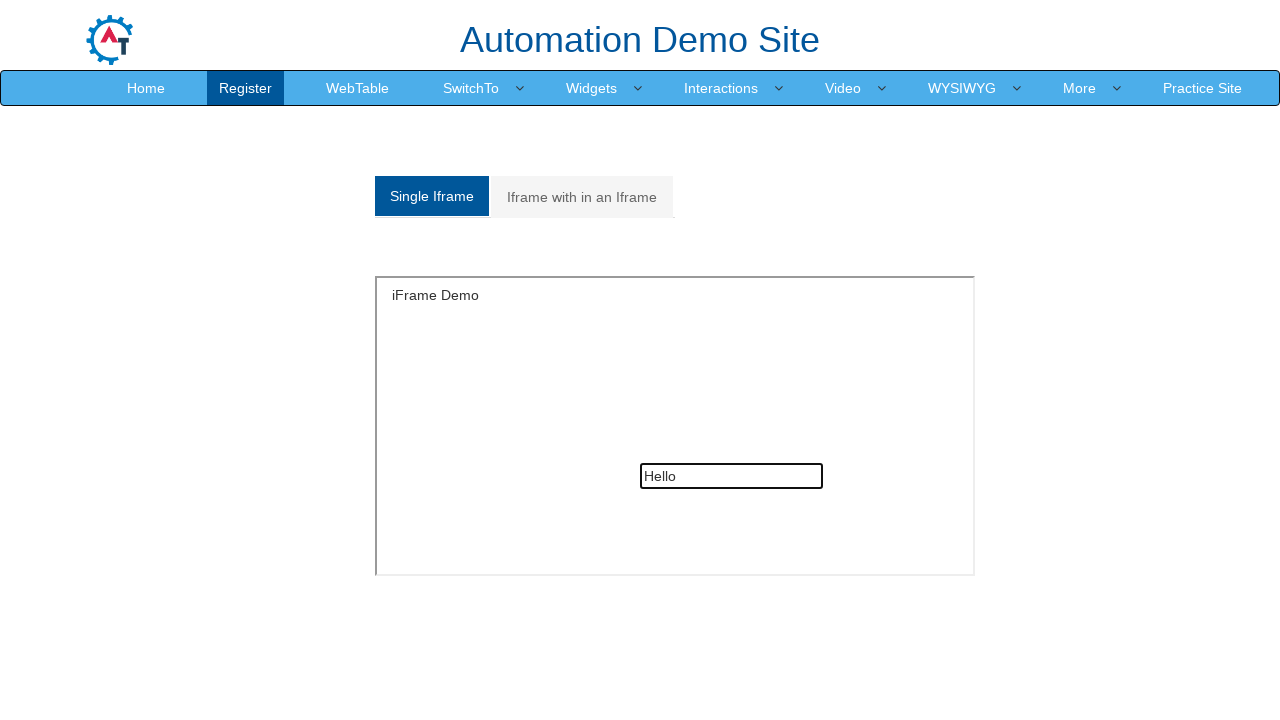

Waited 2 seconds for action to complete
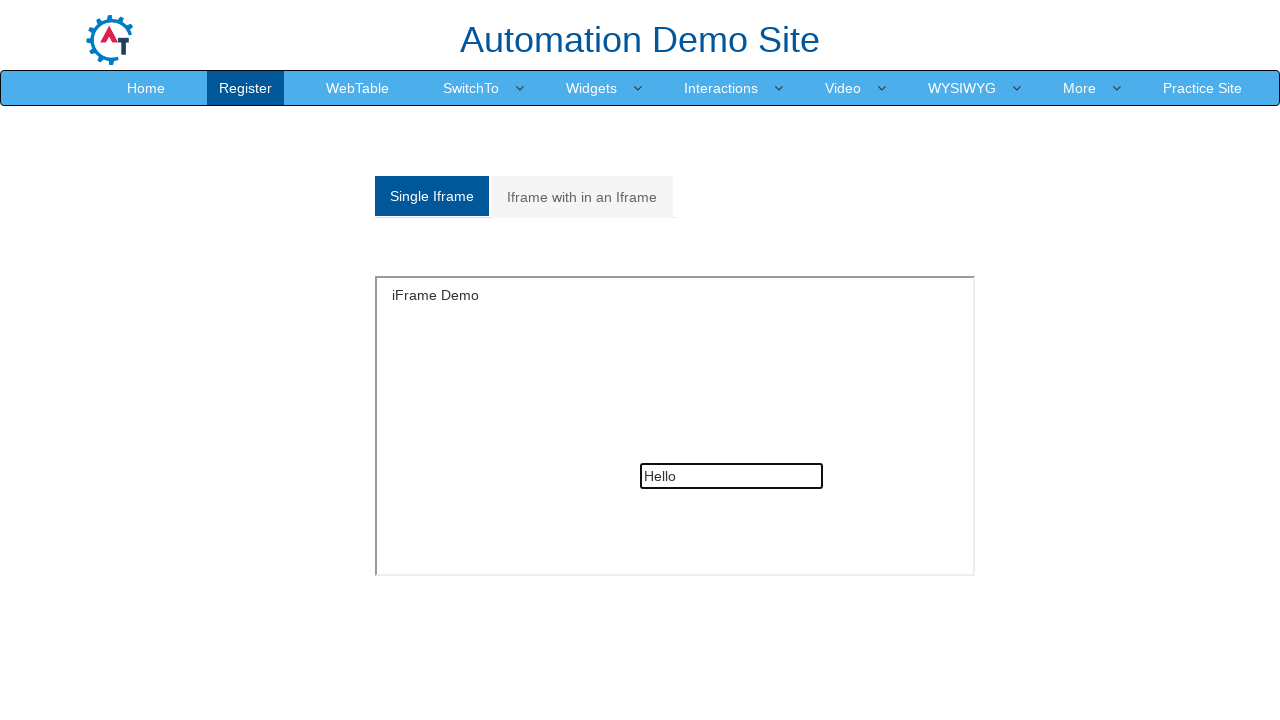

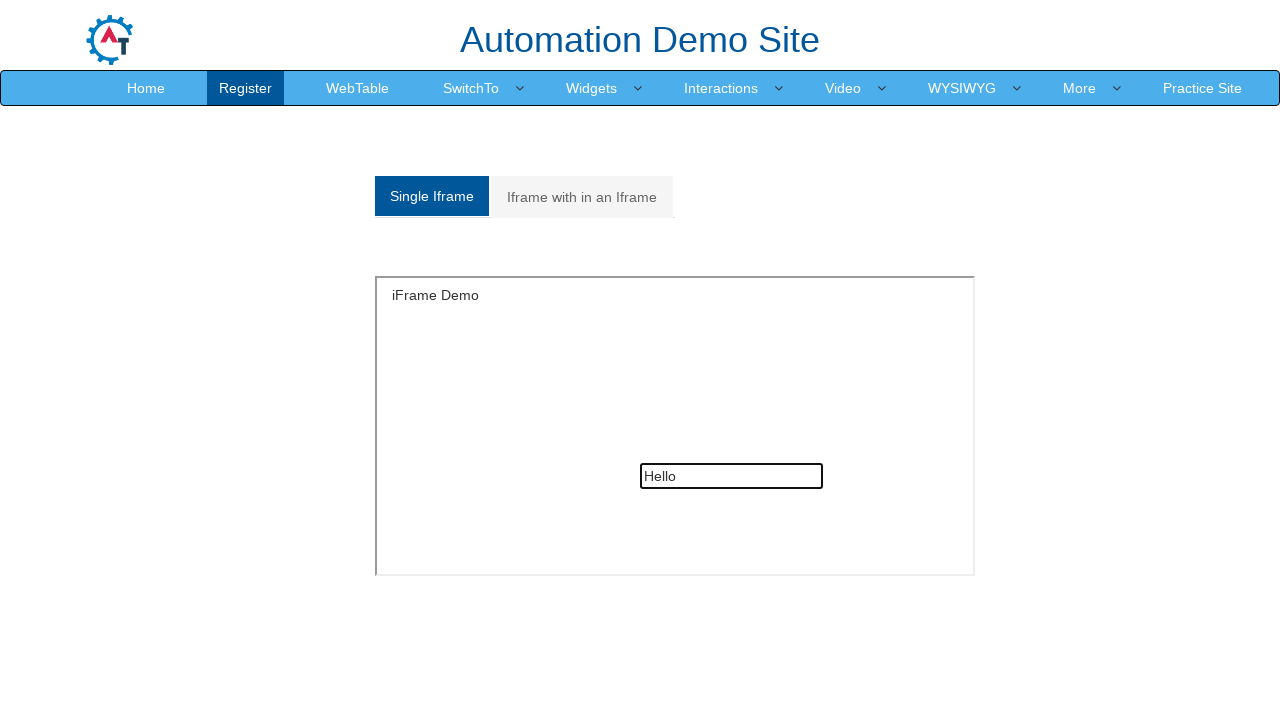